Tests dropdown selection, alert handling, page scrolling, and table content scrolling on an automation practice page

Starting URL: https://rahulshettyacademy.com/AutomationPractice/

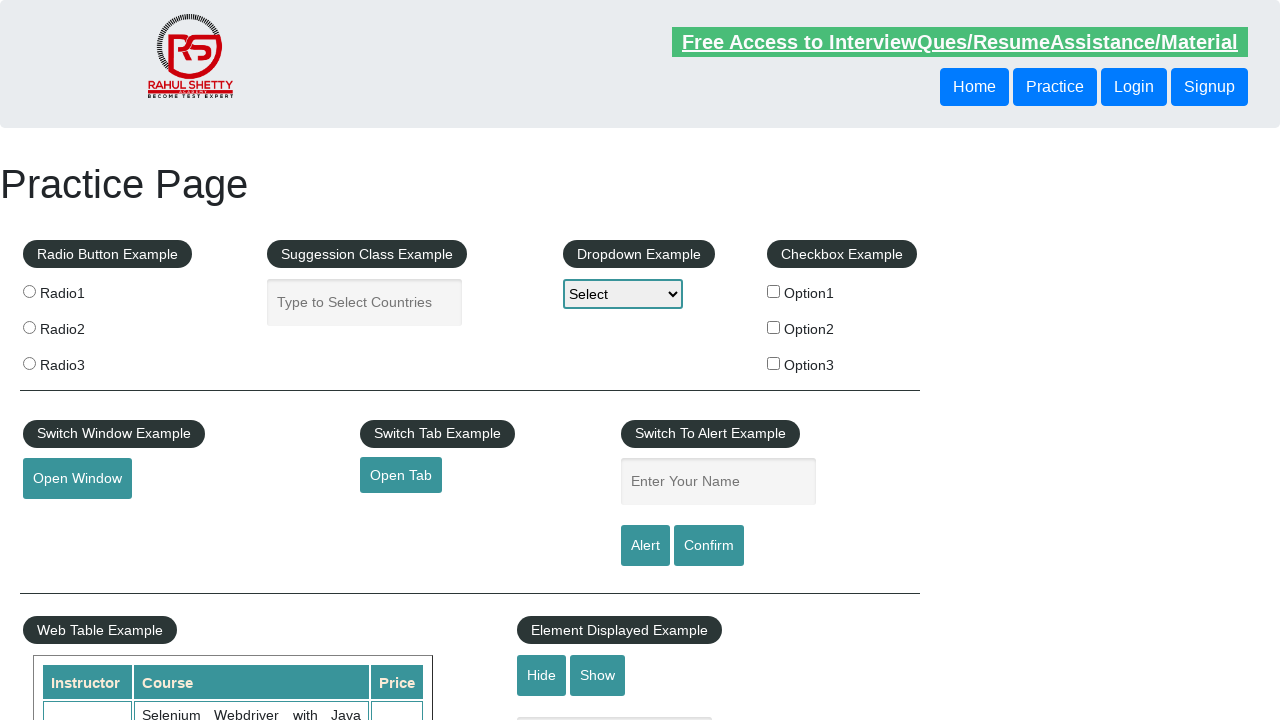

Selected 'Option1' from dropdown on #dropdown-class-example
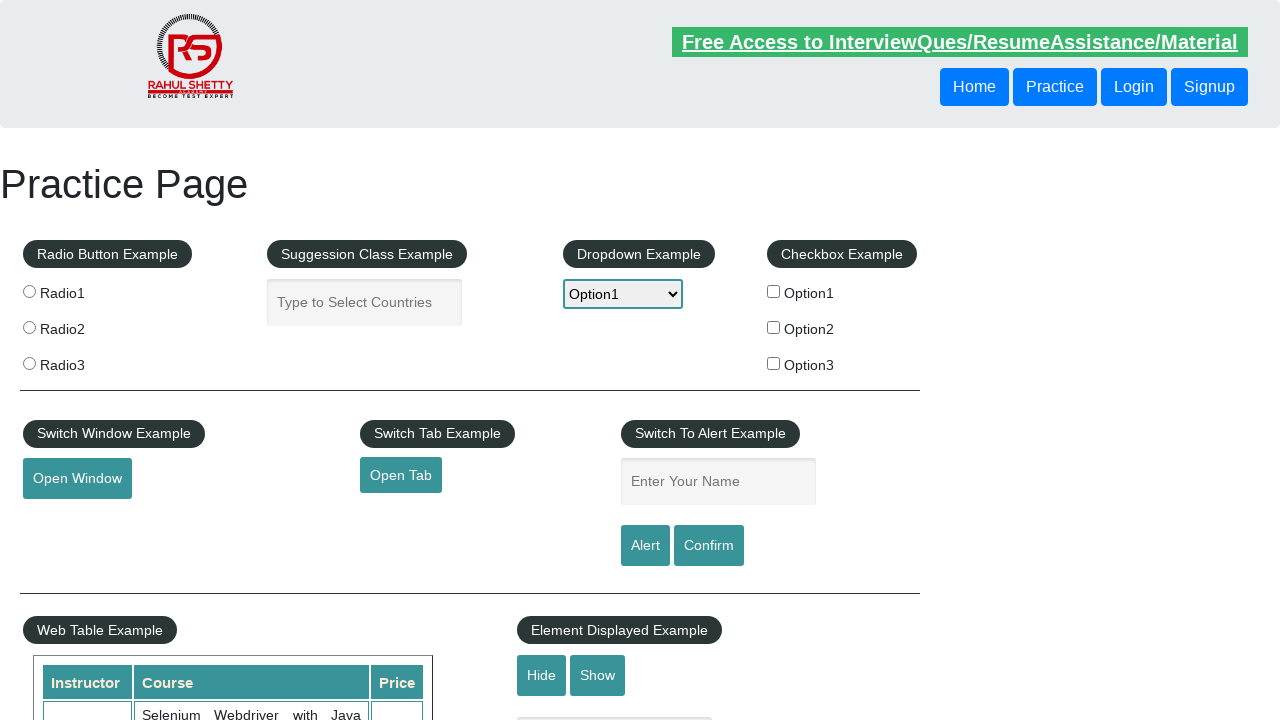

Clicked alert button at (645, 546) on #alertbtn
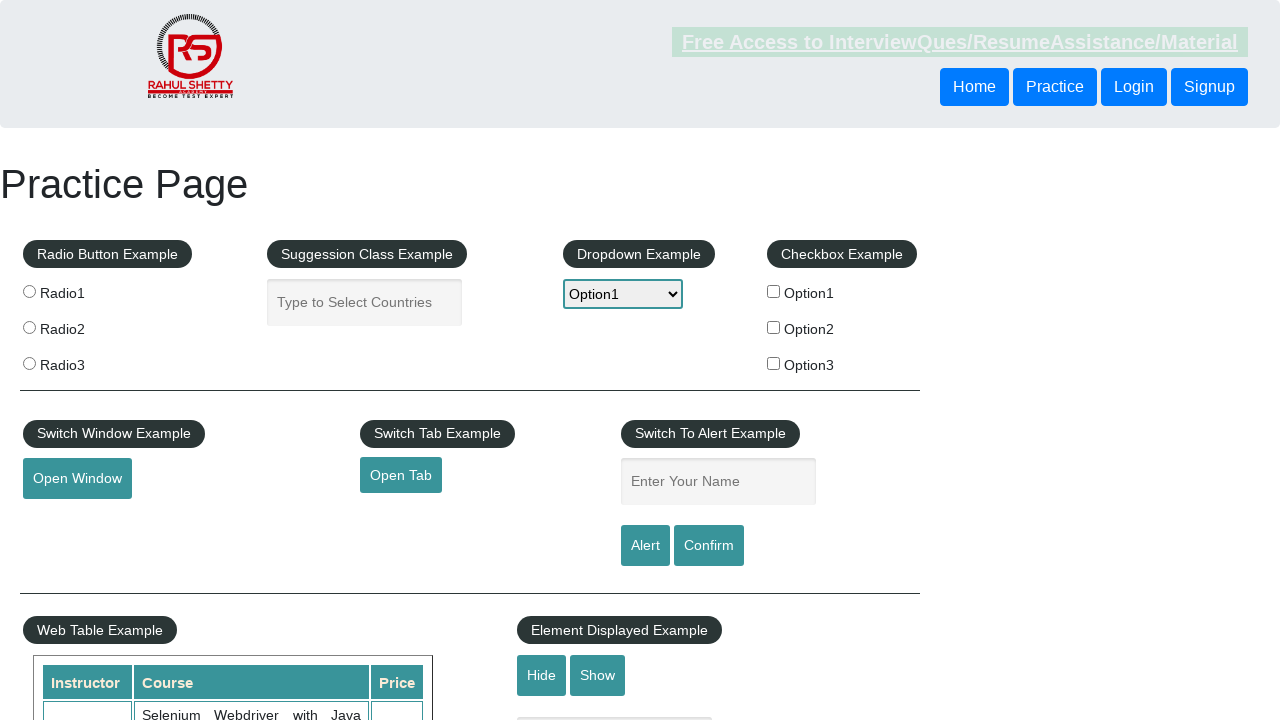

Handled alert dialog by accepting it
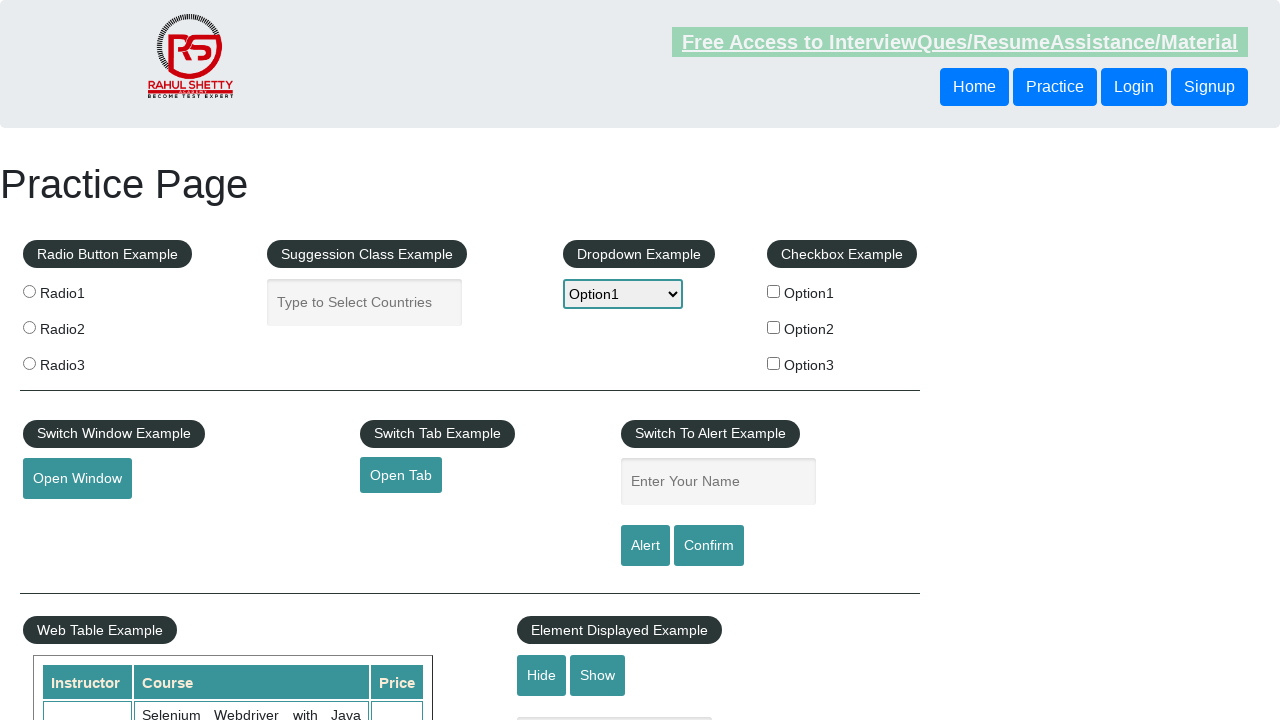

Scrolled page down by 500 pixels
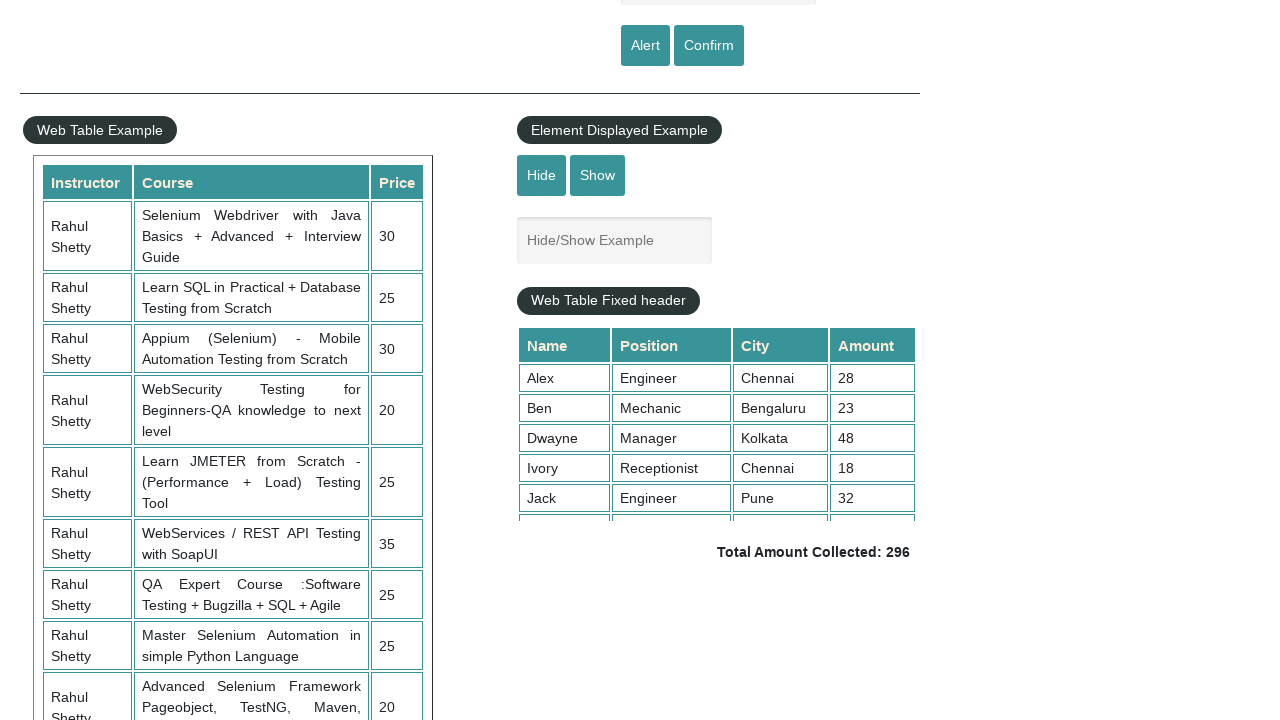

Scrolled table content to position 5000
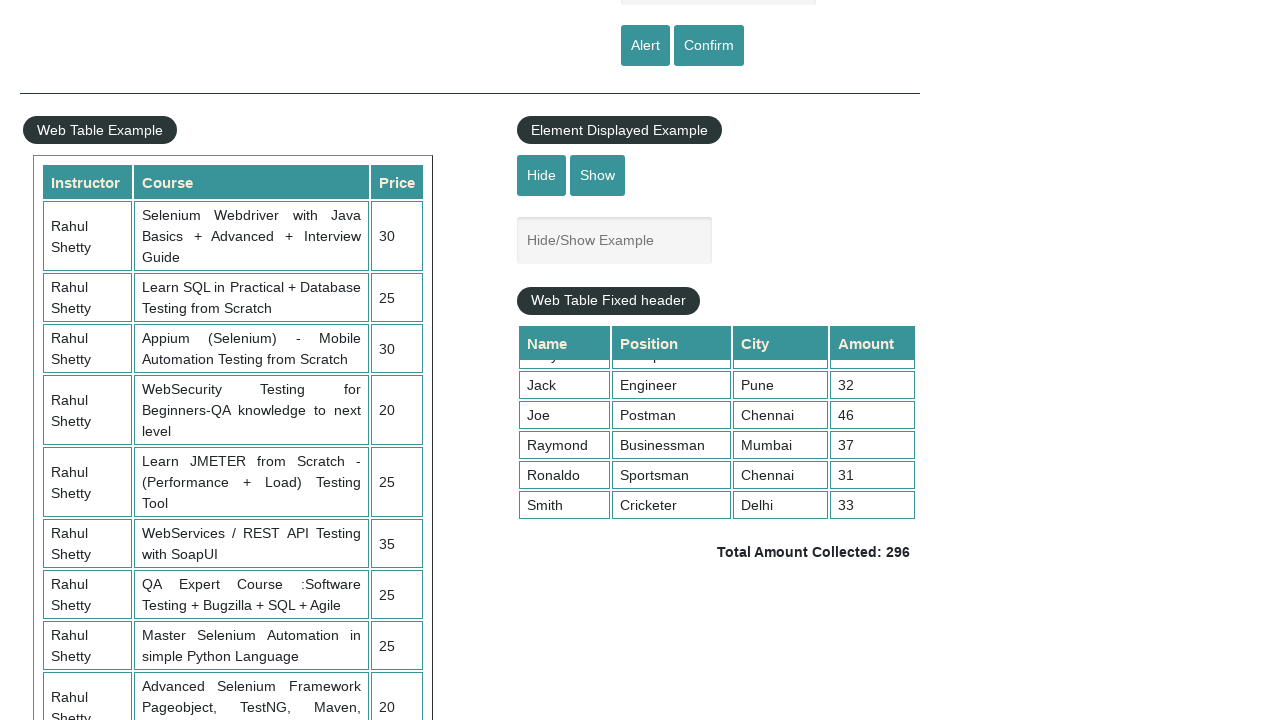

Retrieved all values from third column of table
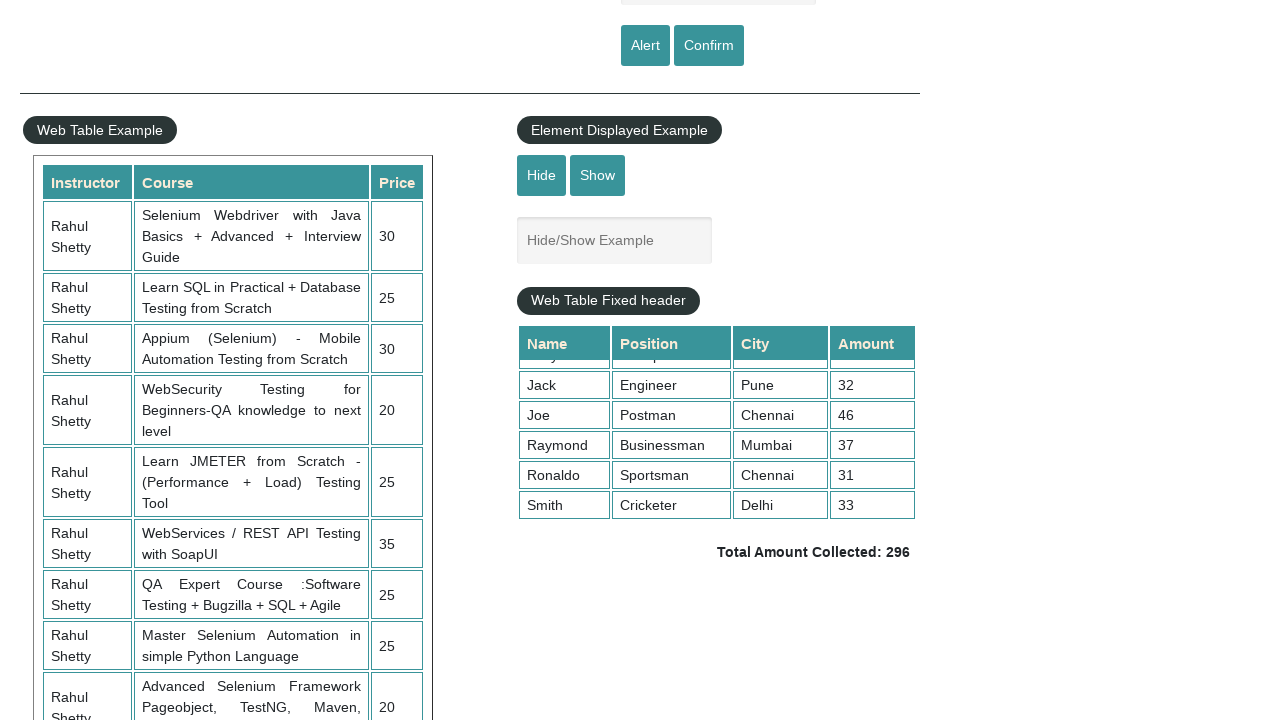

Extracted and printed city value: Bengaluru
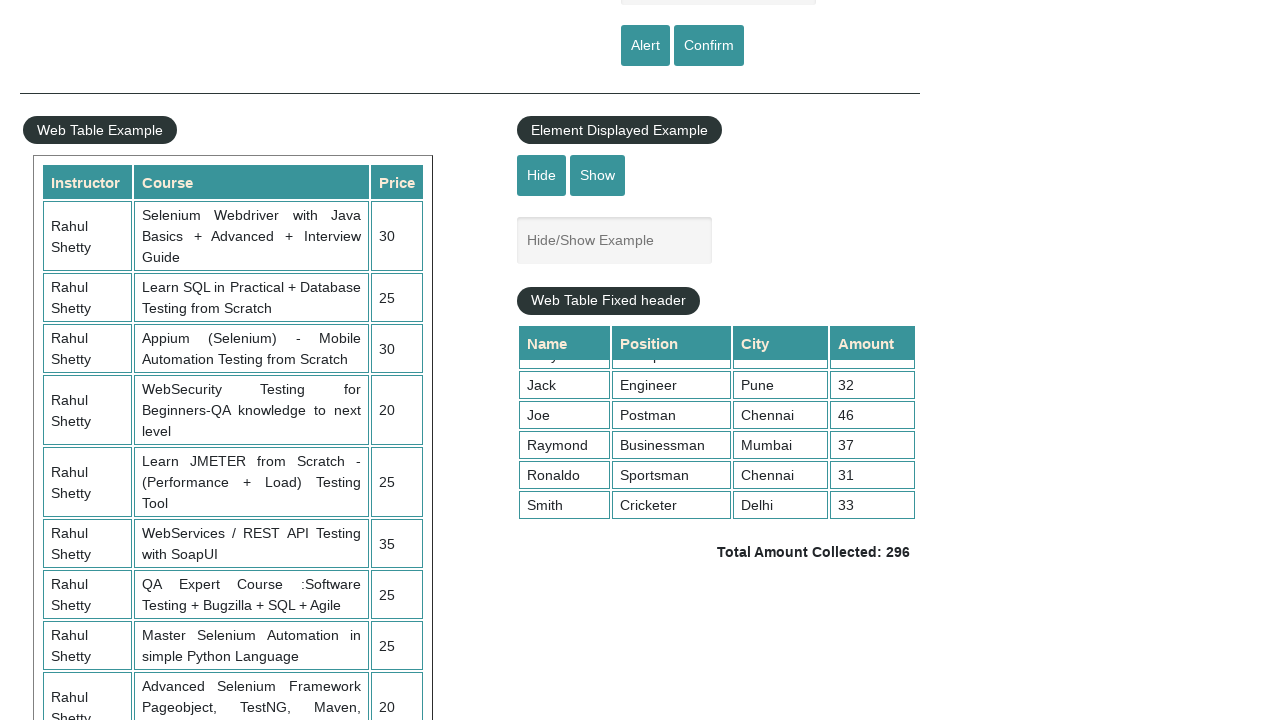

Extracted and printed city value: Kolkata
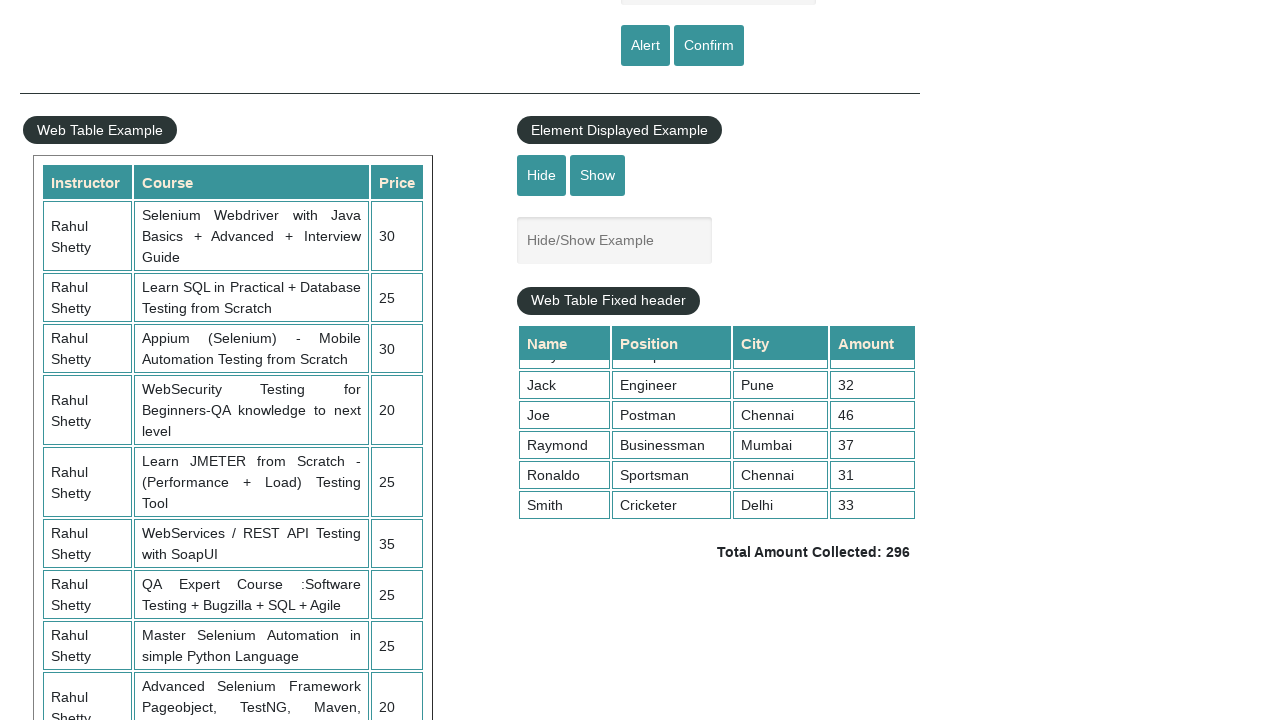

Extracted and printed city value: Chennai
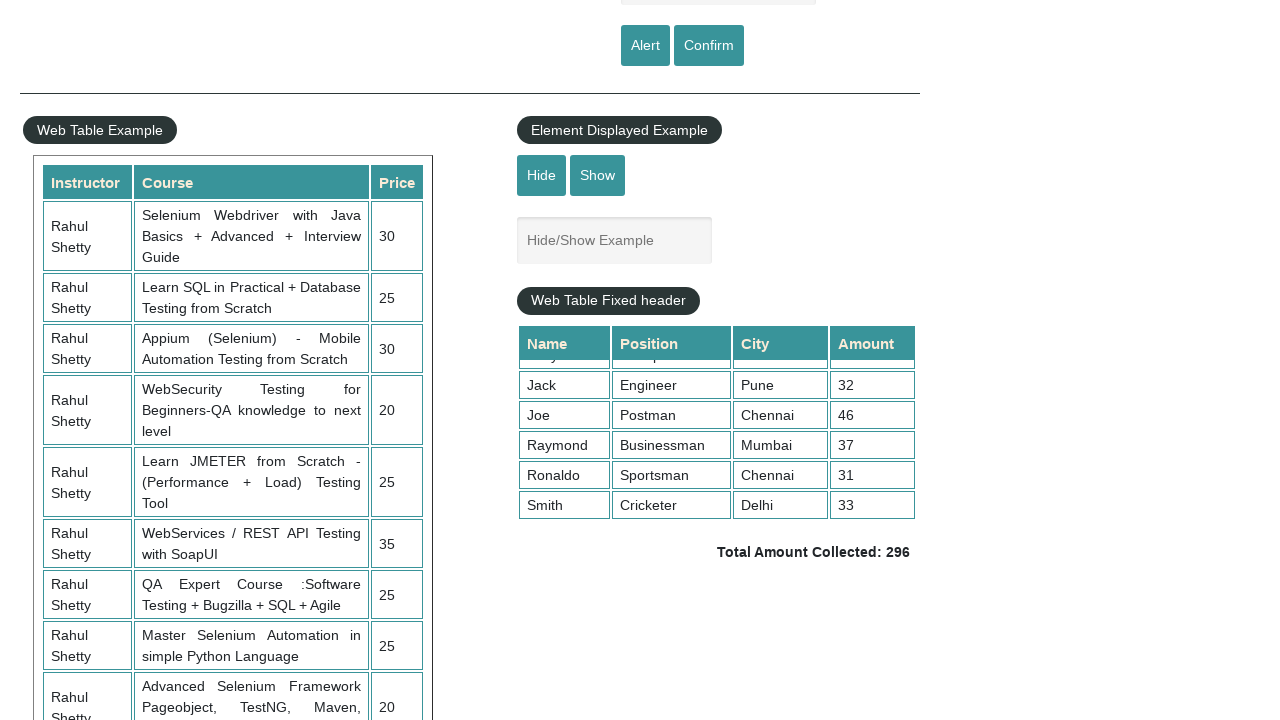

Extracted and printed city value: Pune
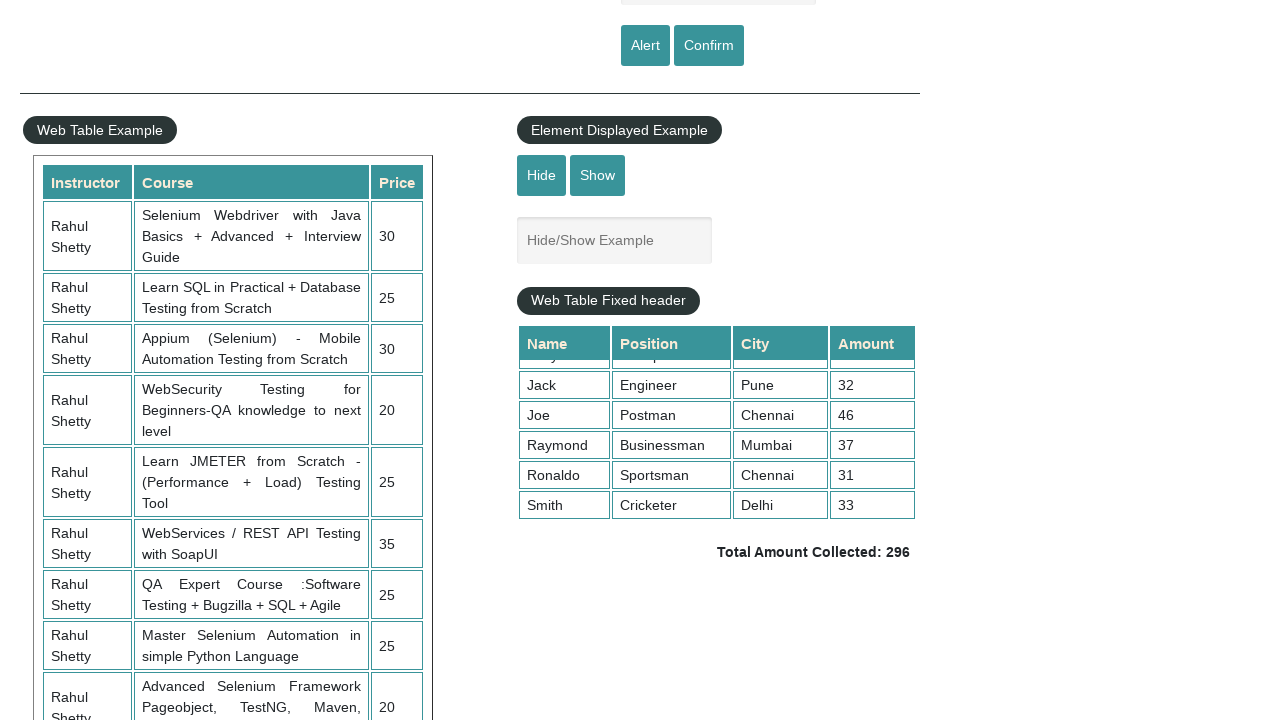

Extracted and printed city value: Chennai
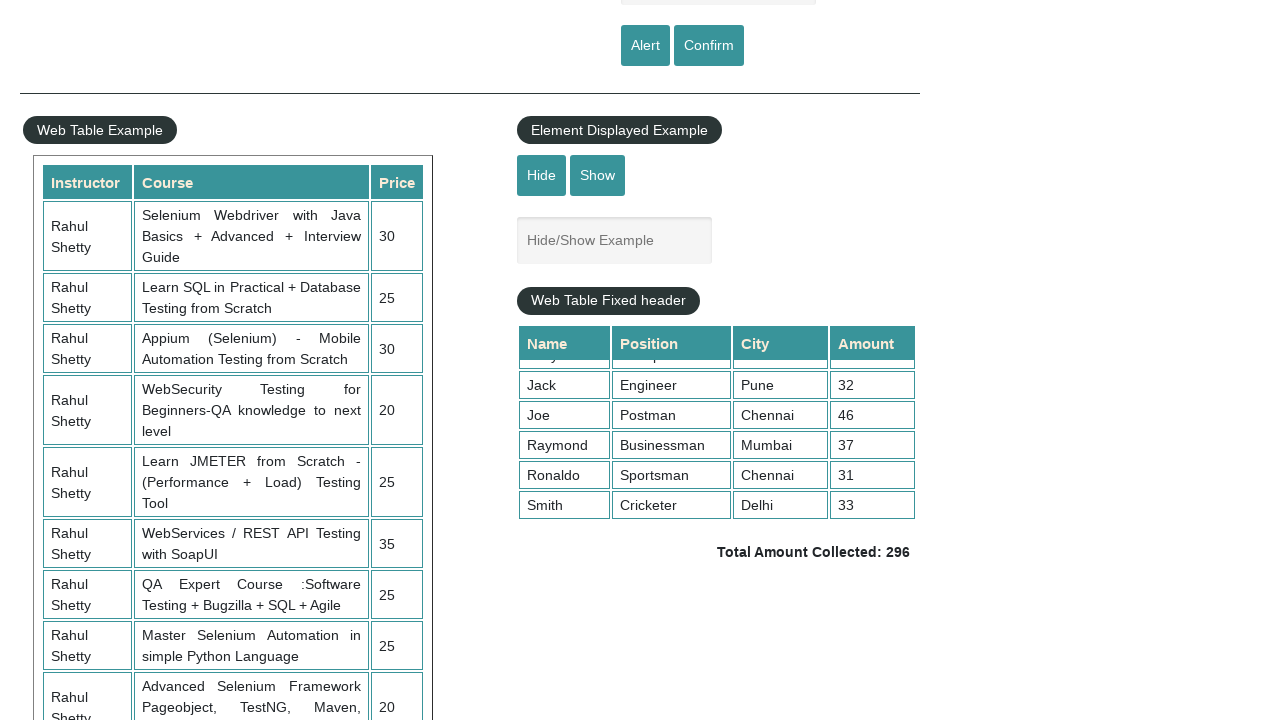

Extracted and printed city value: Mumbai
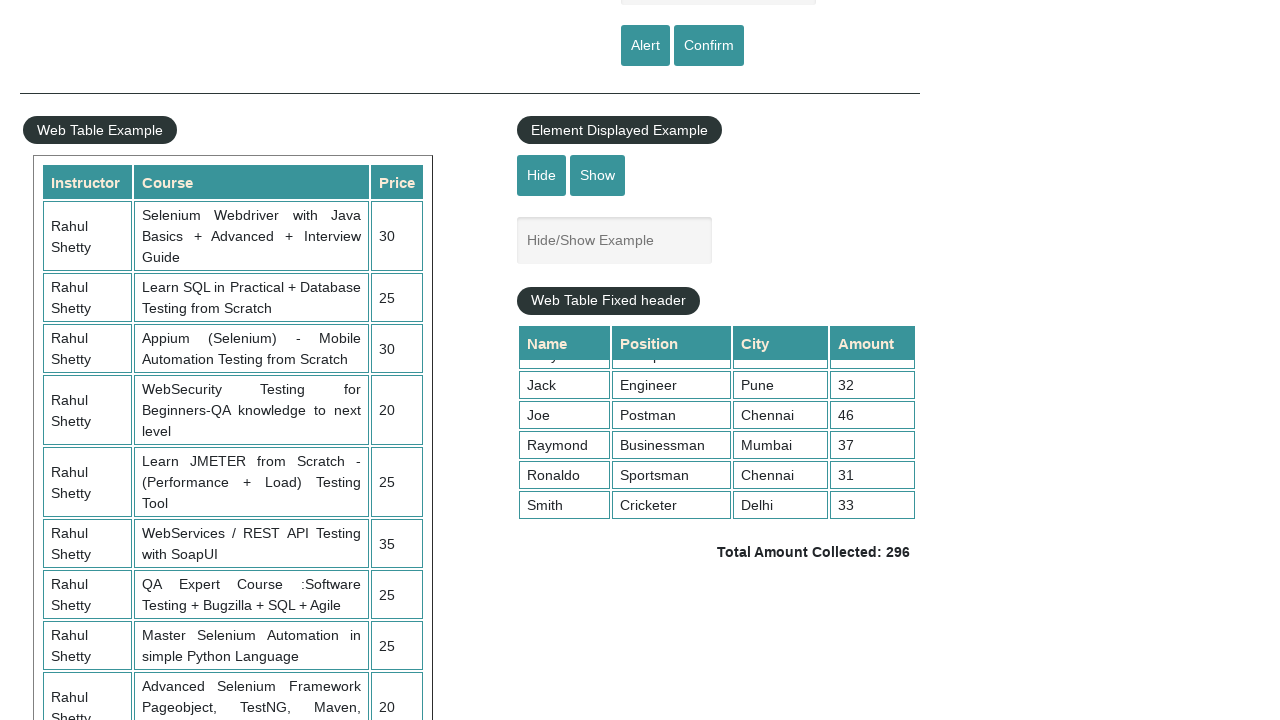

Extracted and printed city value: Chennai
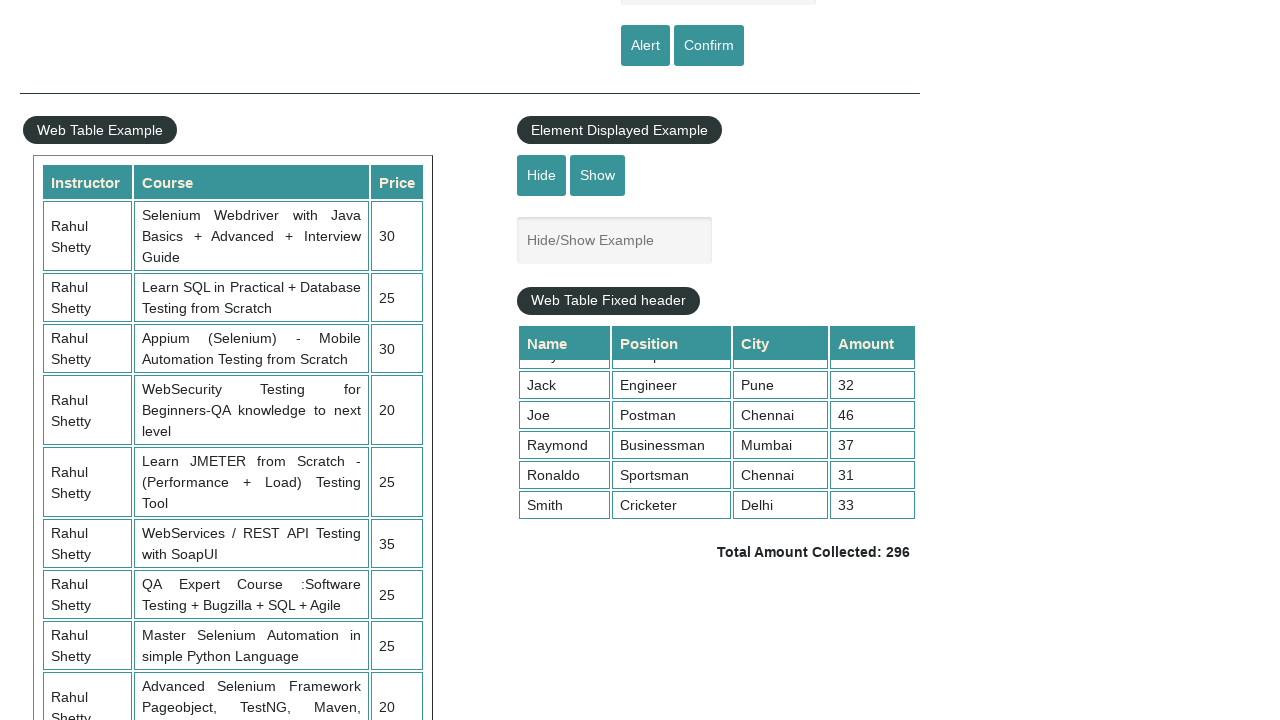

Extracted and printed city value: Delhi
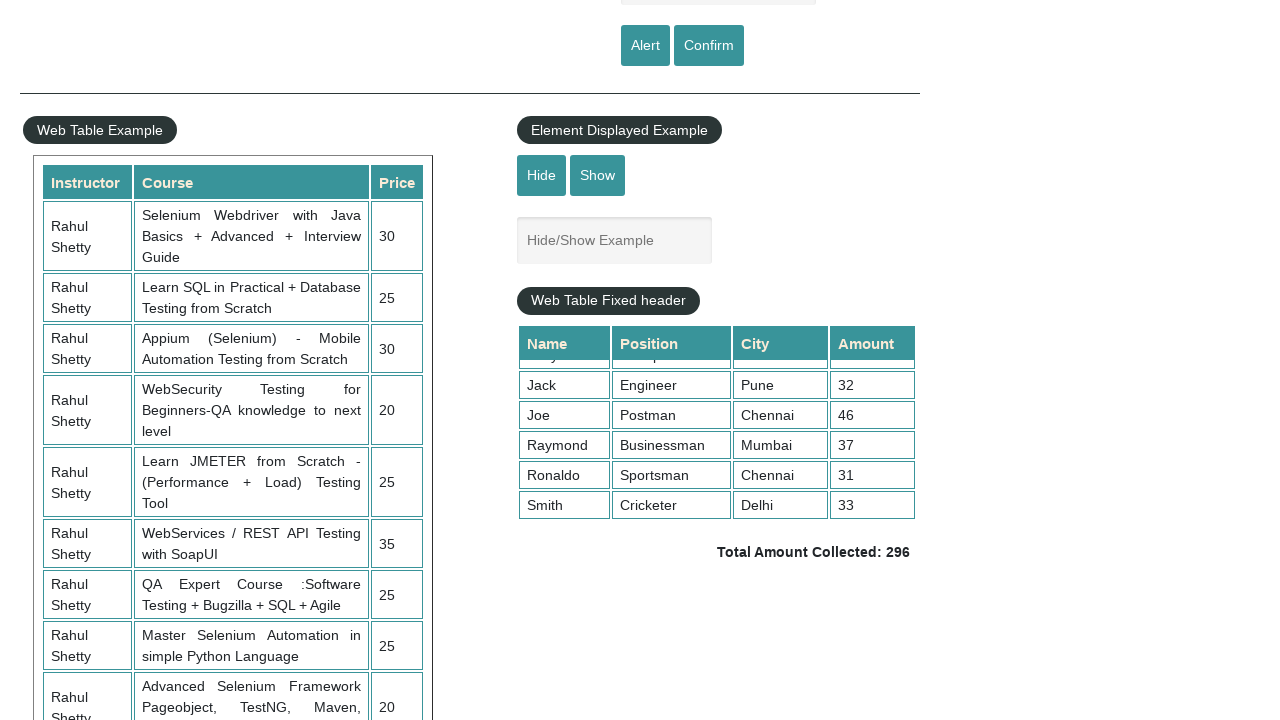

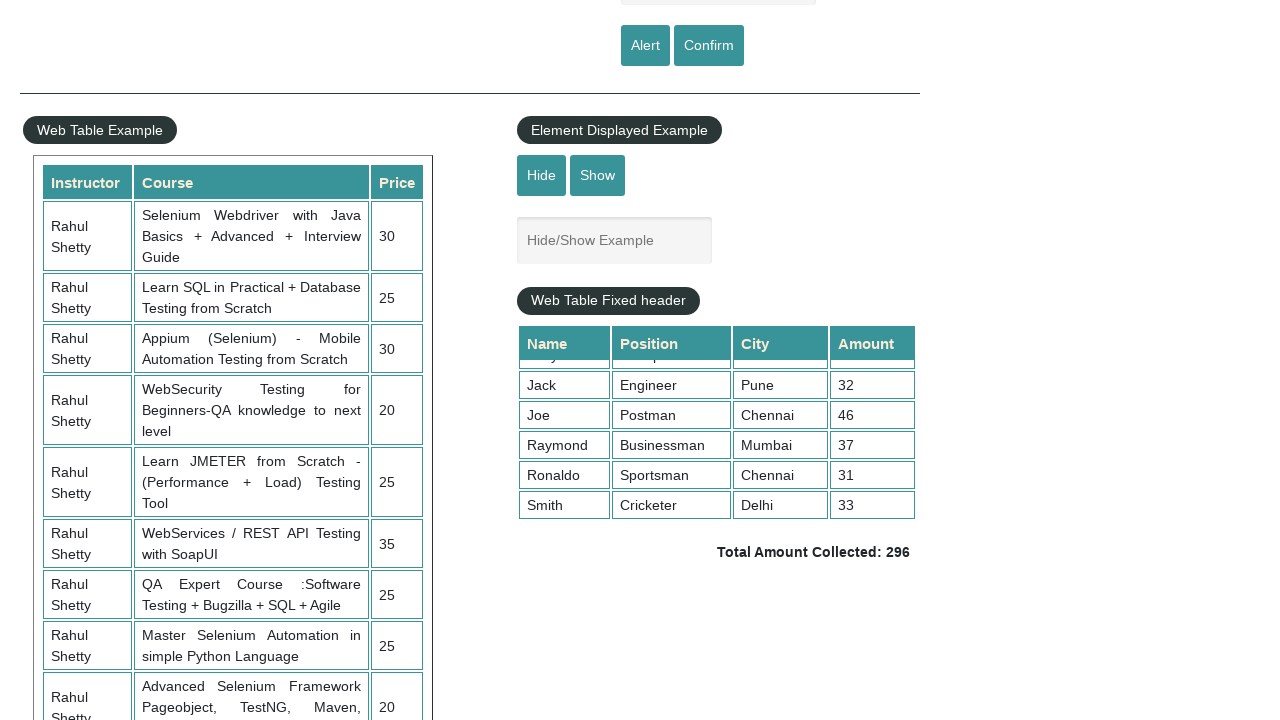